Tests multi-selection functionality by holding Ctrl key and clicking multiple list items in a selectable list component

Starting URL: https://demoqa.com/selectable

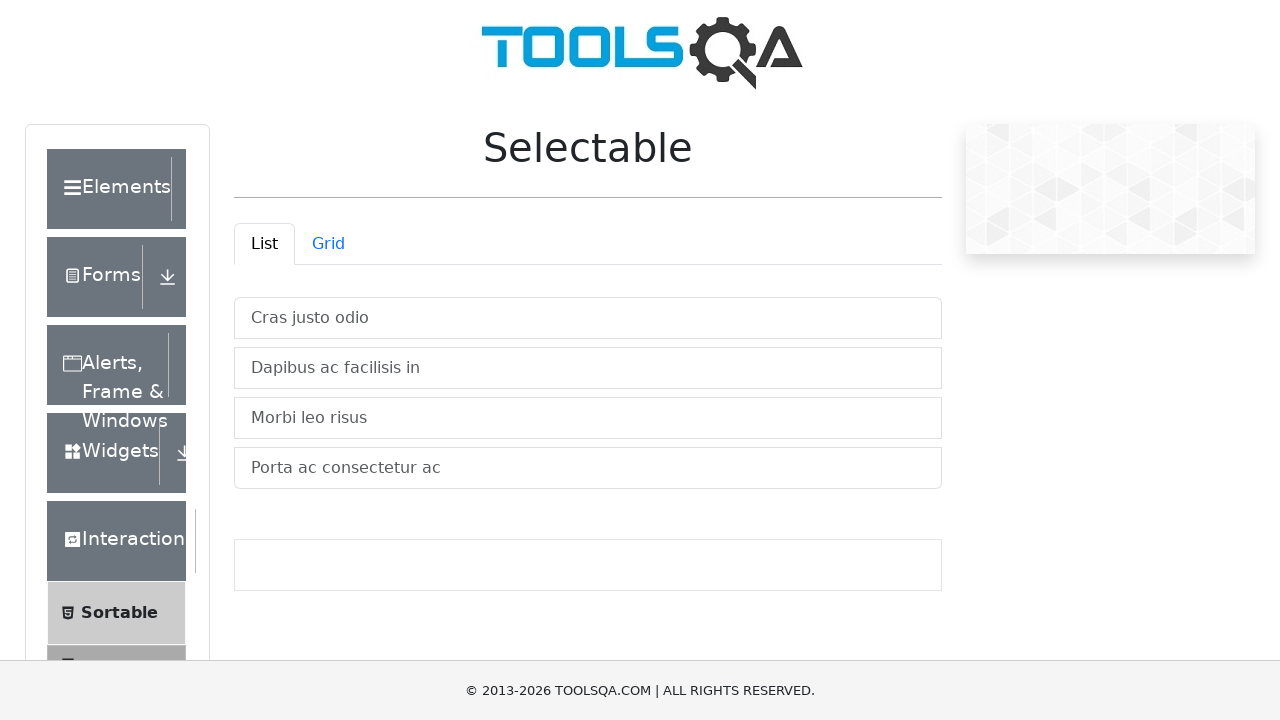

Waited for selectable list container to be visible
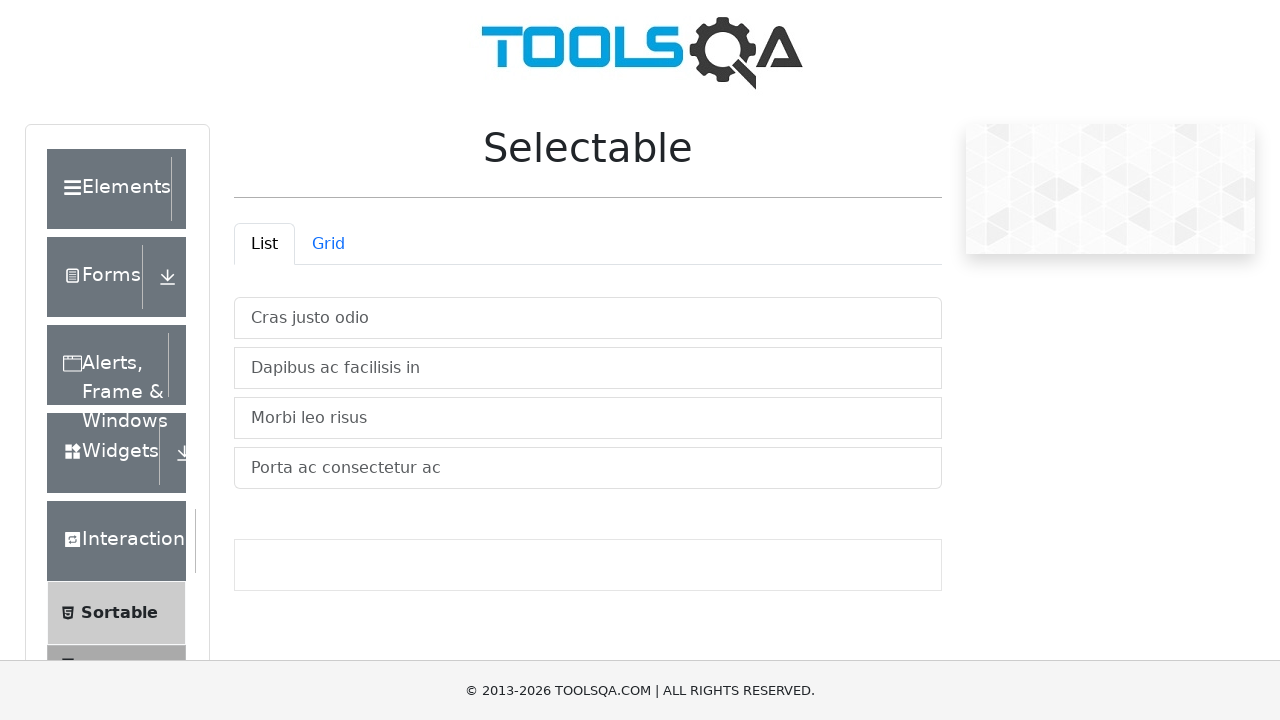

Ctrl+clicked first list item to select it at (588, 318) on //ul[@id='verticalListContainer']/li[1]
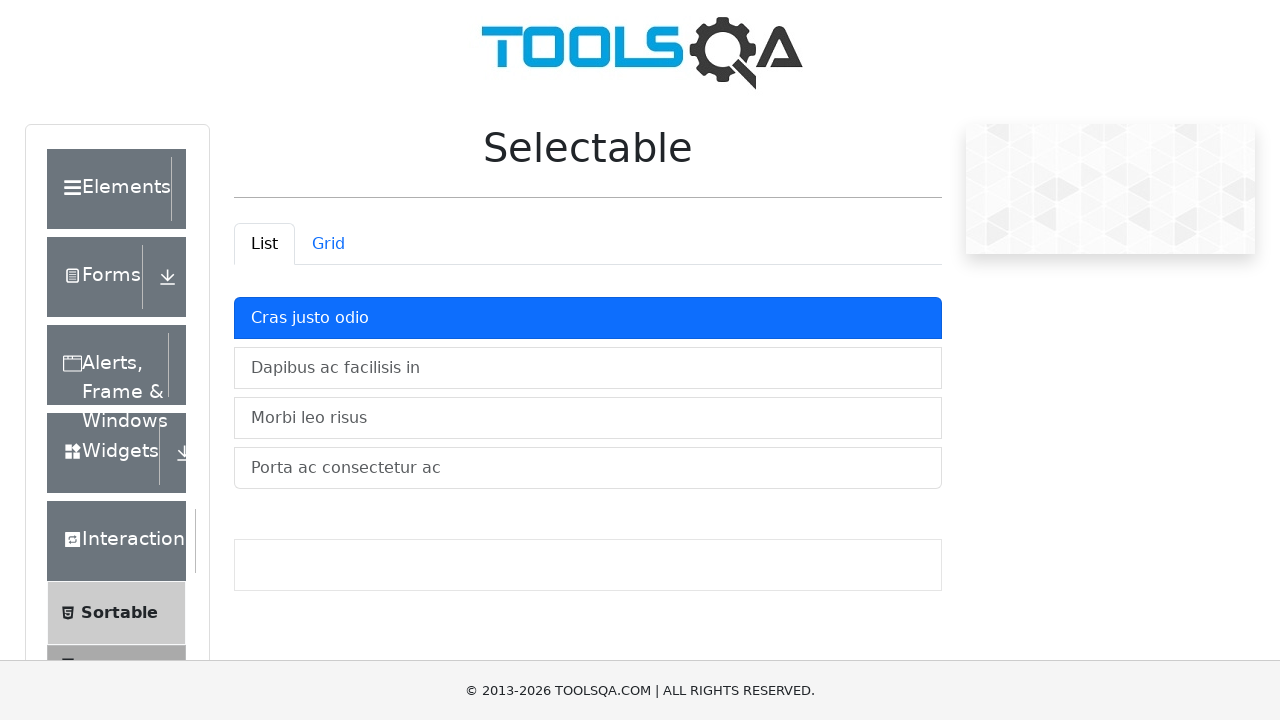

Ctrl+clicked second list item to add it to selection at (588, 368) on //ul[@id='verticalListContainer']/li[2]
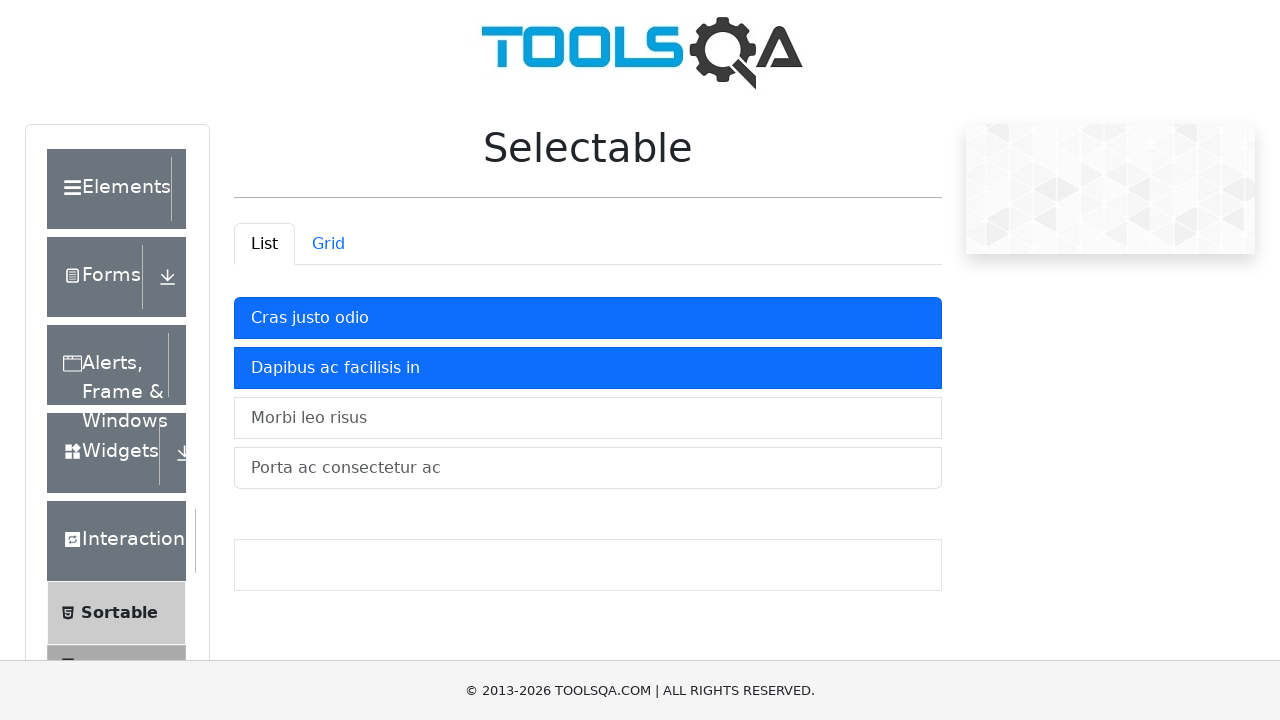

Ctrl+clicked third list item to add it to selection at (588, 418) on //ul[@id='verticalListContainer']/li[3]
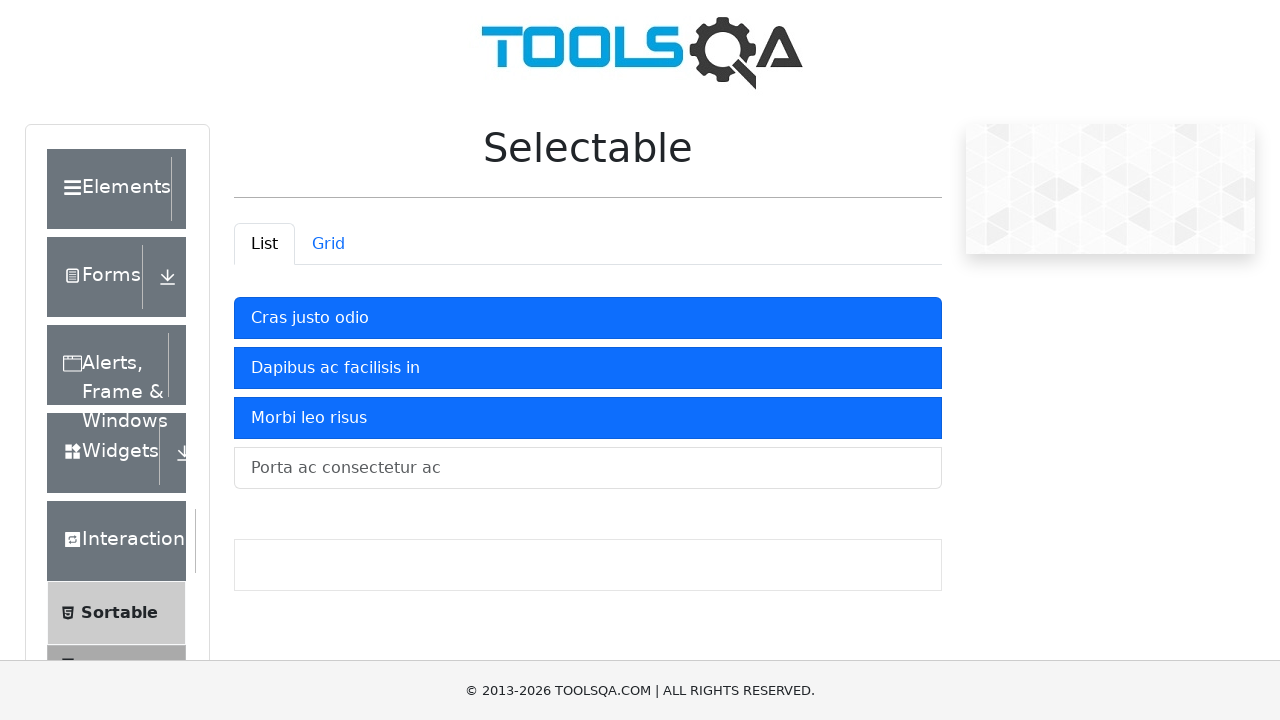

Verified first item is selected with active class
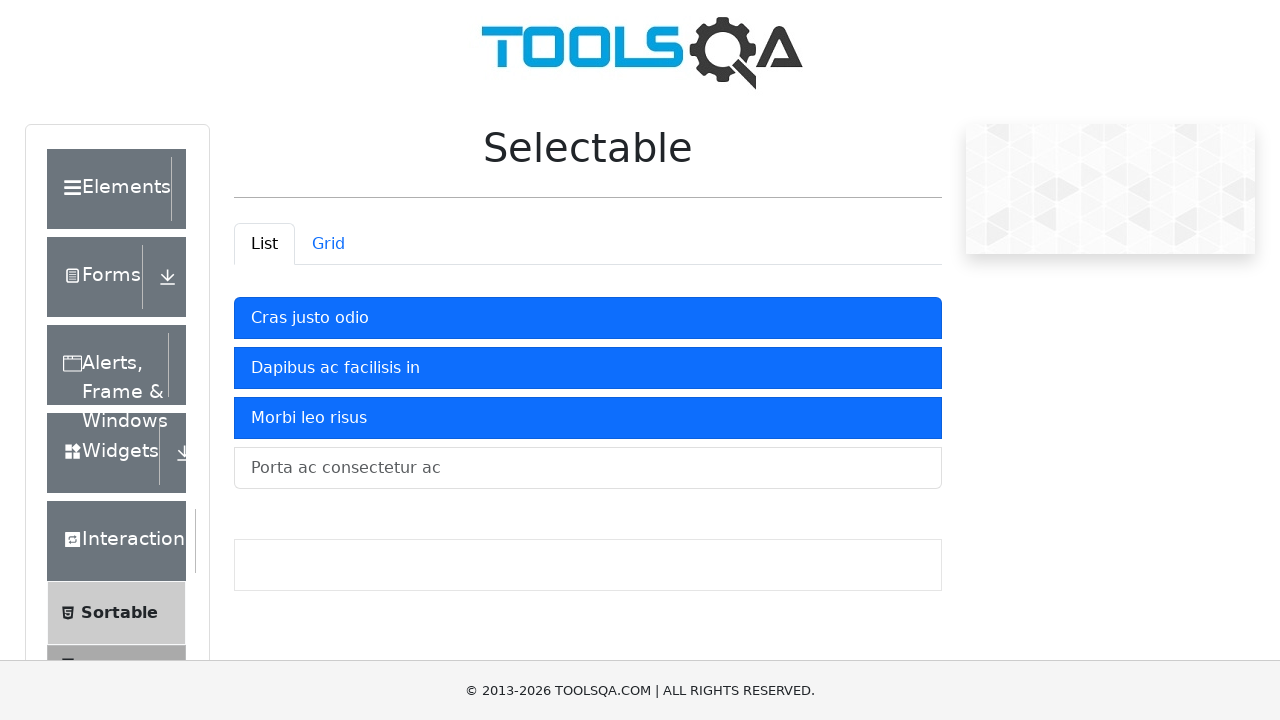

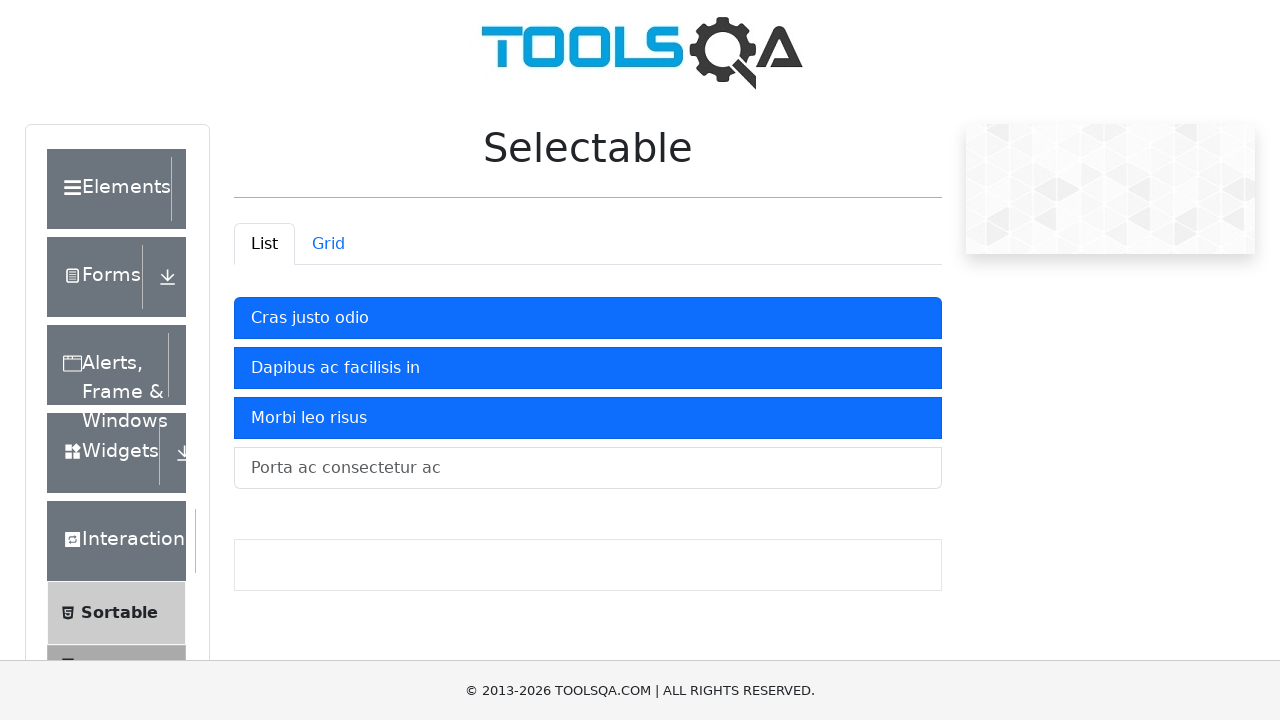